Tests form filling on a training page with dynamic attributes by locating form fields using XPath with partial class name matching, entering user registration data, and verifying the success message appears.

Starting URL: https://v1.training-support.net/selenium/dynamic-attributes

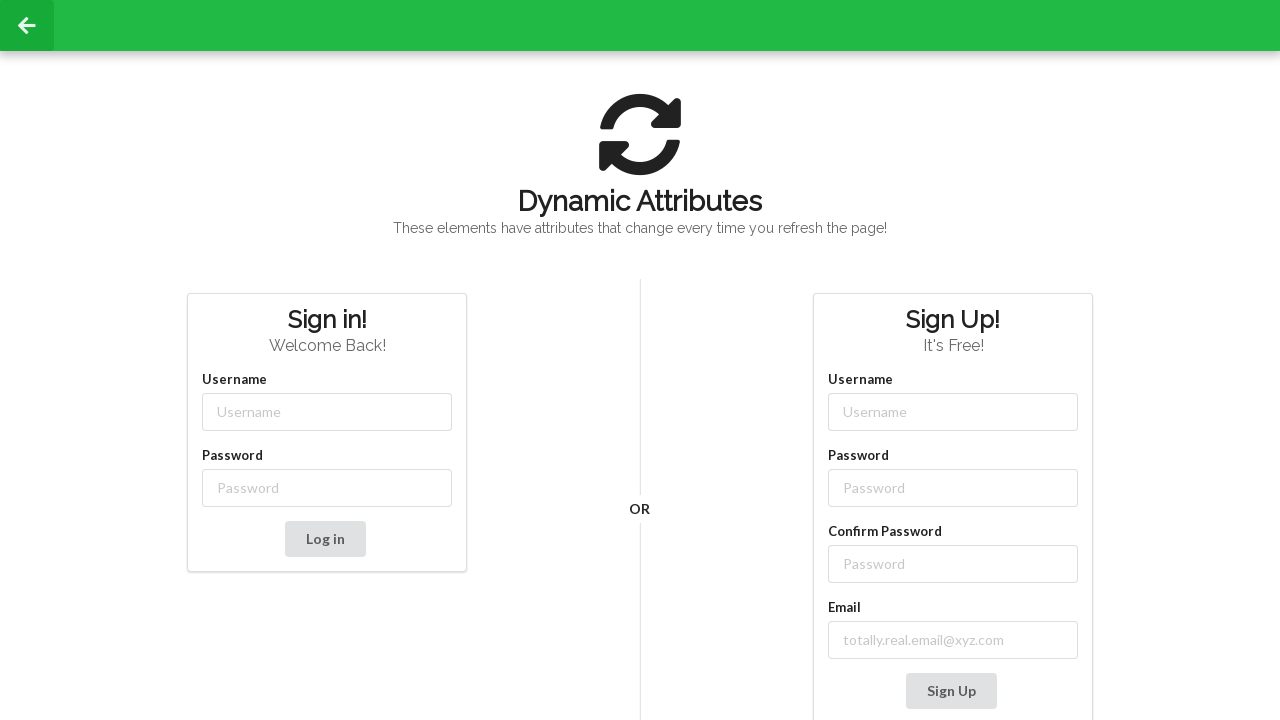

Filled username field with 'Lara' using XPath partial class matching on //input[contains(@class, '-username')]
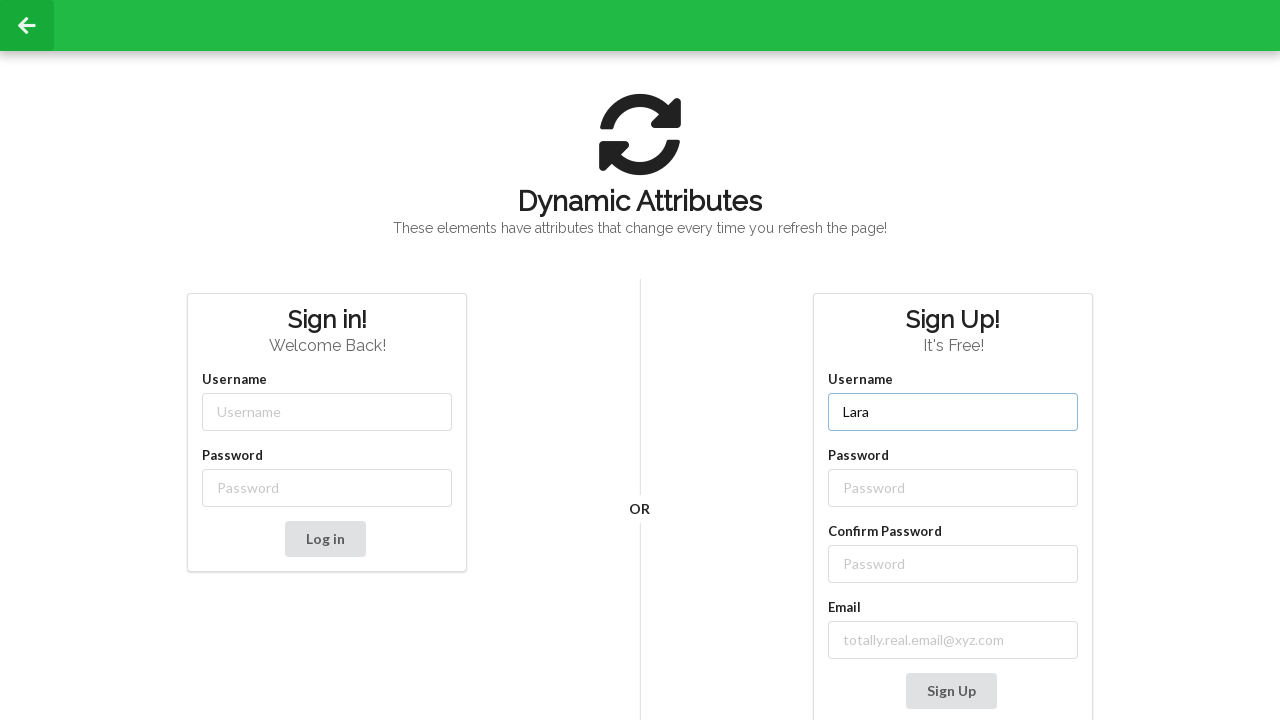

Filled password field with 'Lara1!' using XPath partial class matching on //input[contains(@class, '-password')]
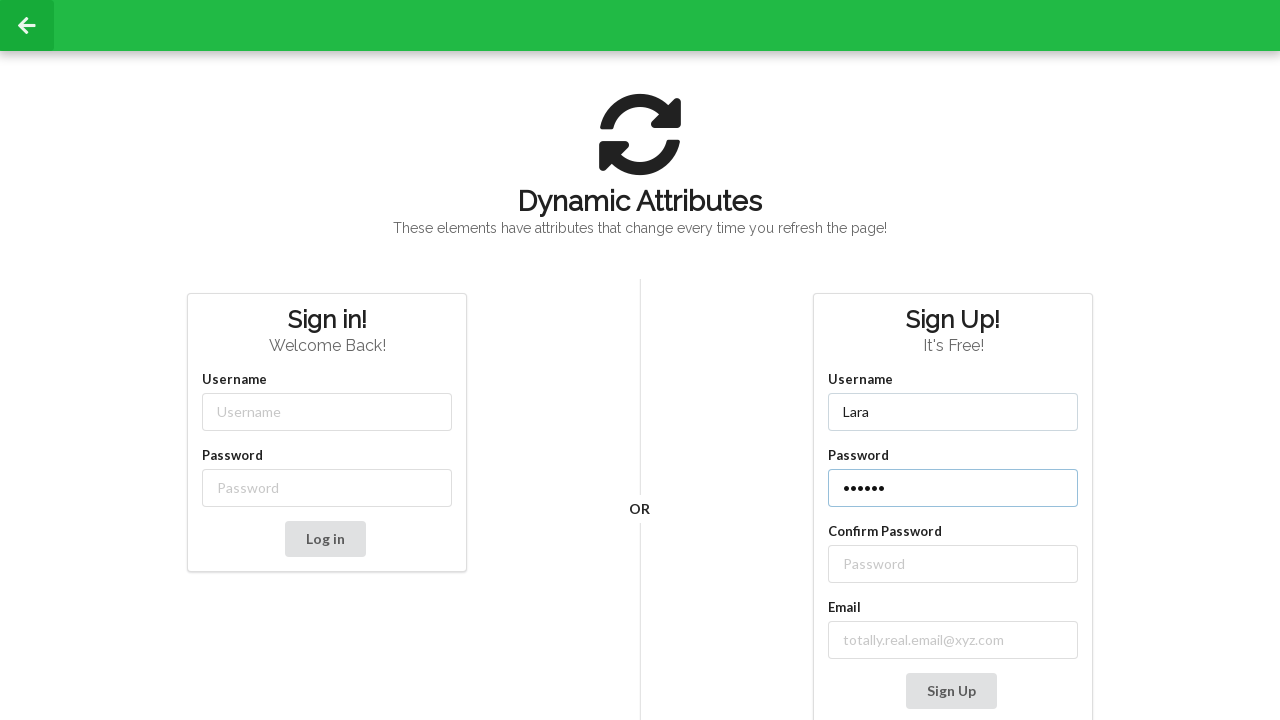

Filled confirm password field with 'Lara1!' using XPath label text matching on //label[contains(text(), 'Confirm Password')]//following::input
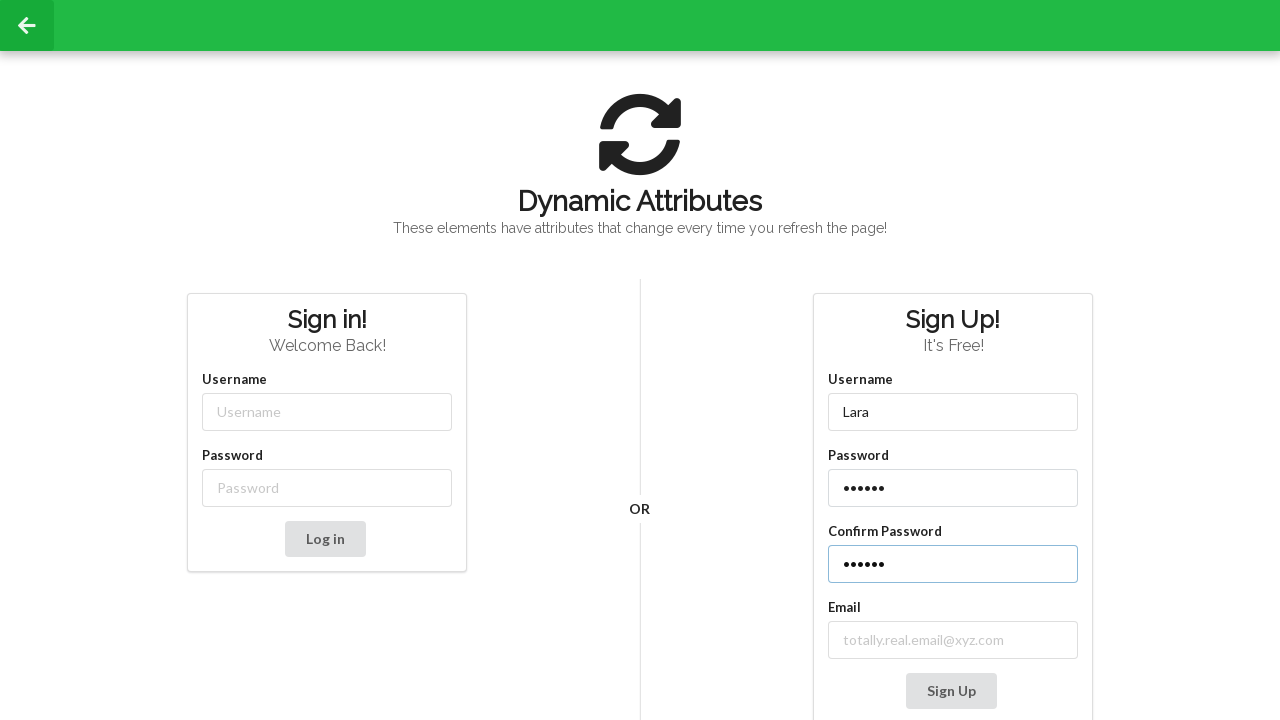

Filled email field with 'lara@abc.com' using XPath partial class matching on //input[contains(@class, 'email-')]
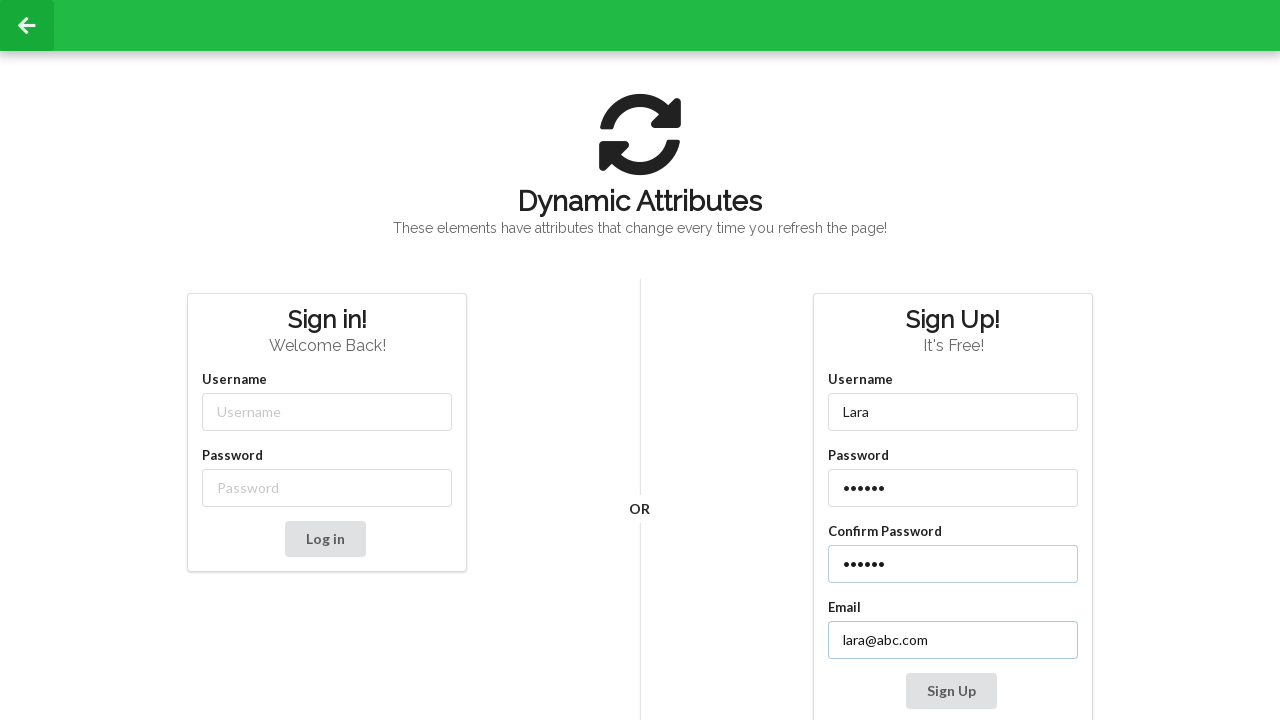

Clicked Sign Up button to submit registration form at (951, 691) on xpath=//button[text()='Sign Up']
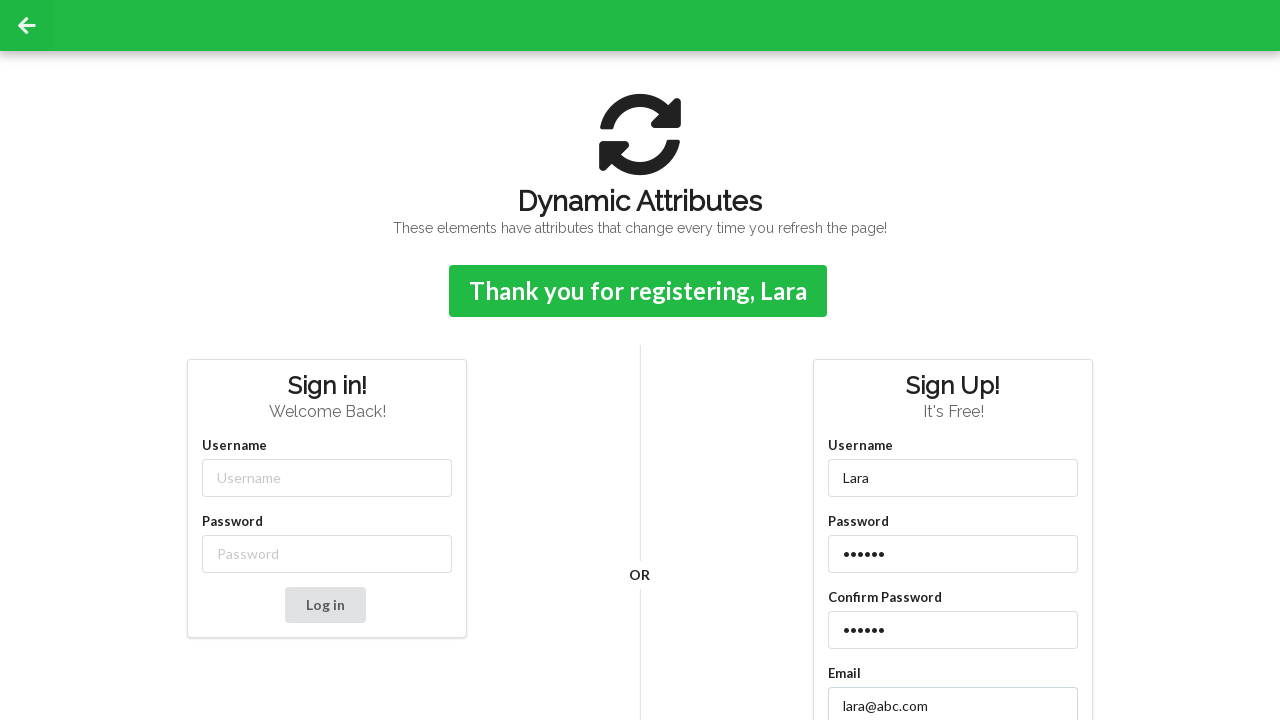

Success message appeared confirming form submission
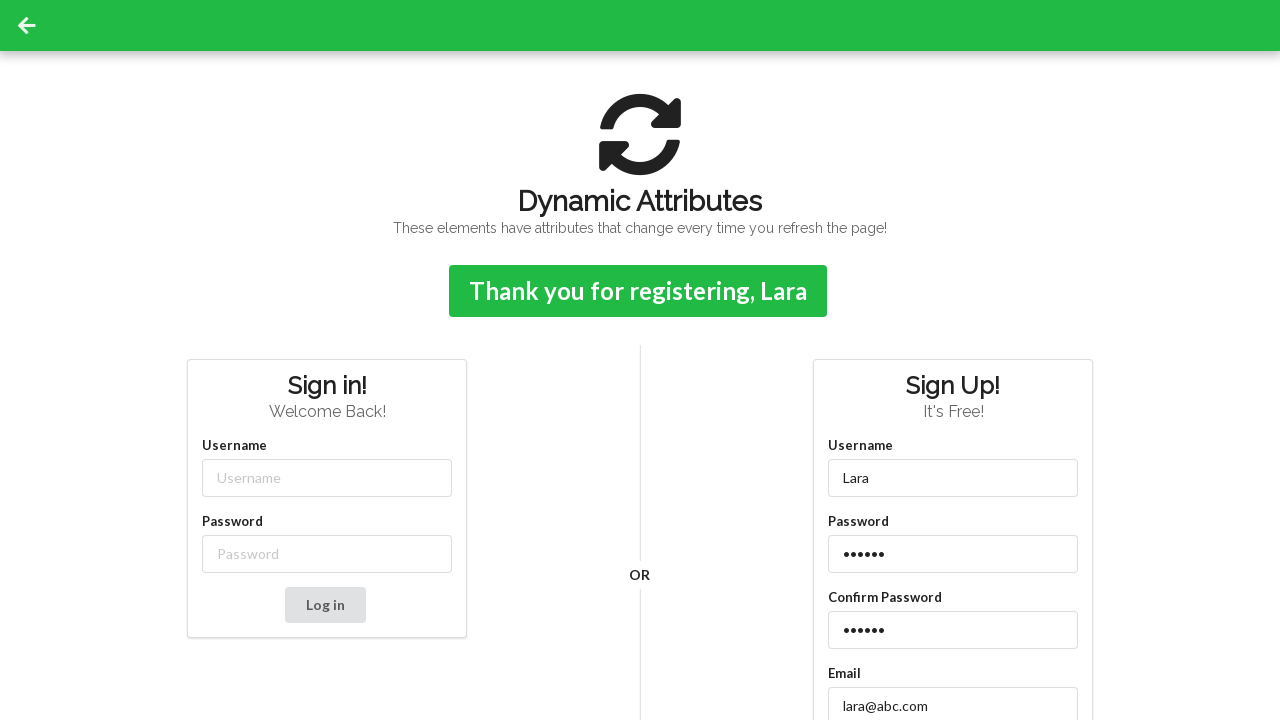

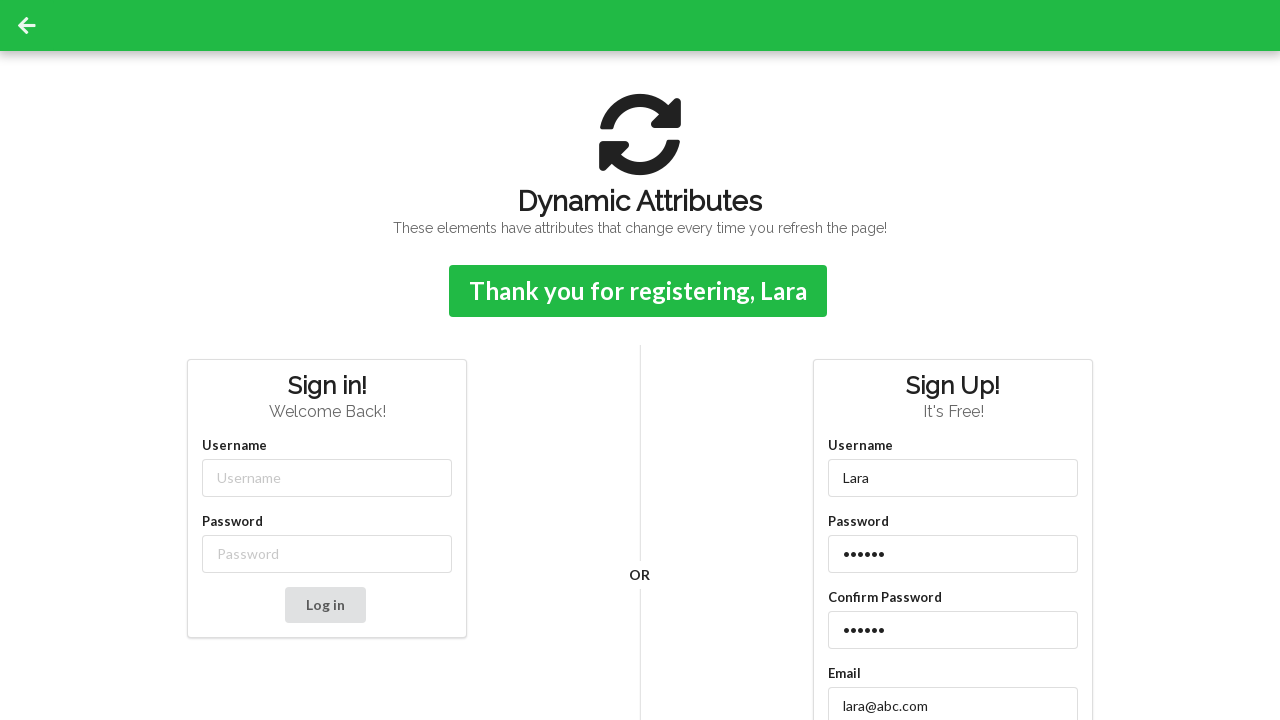